Tests clearing the complete state of all items by checking and unchecking the toggle all

Starting URL: https://demo.playwright.dev/todomvc

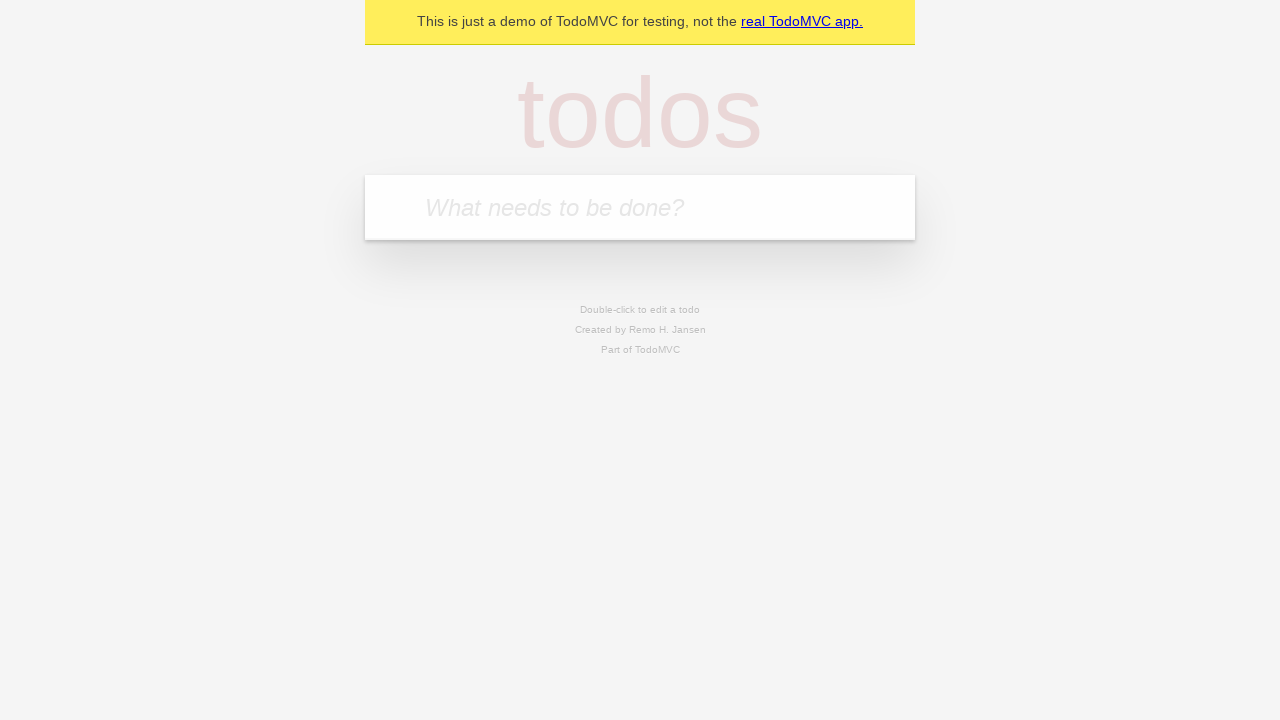

Filled todo input with 'buy some cheese' on internal:attr=[placeholder="What needs to be done?"i]
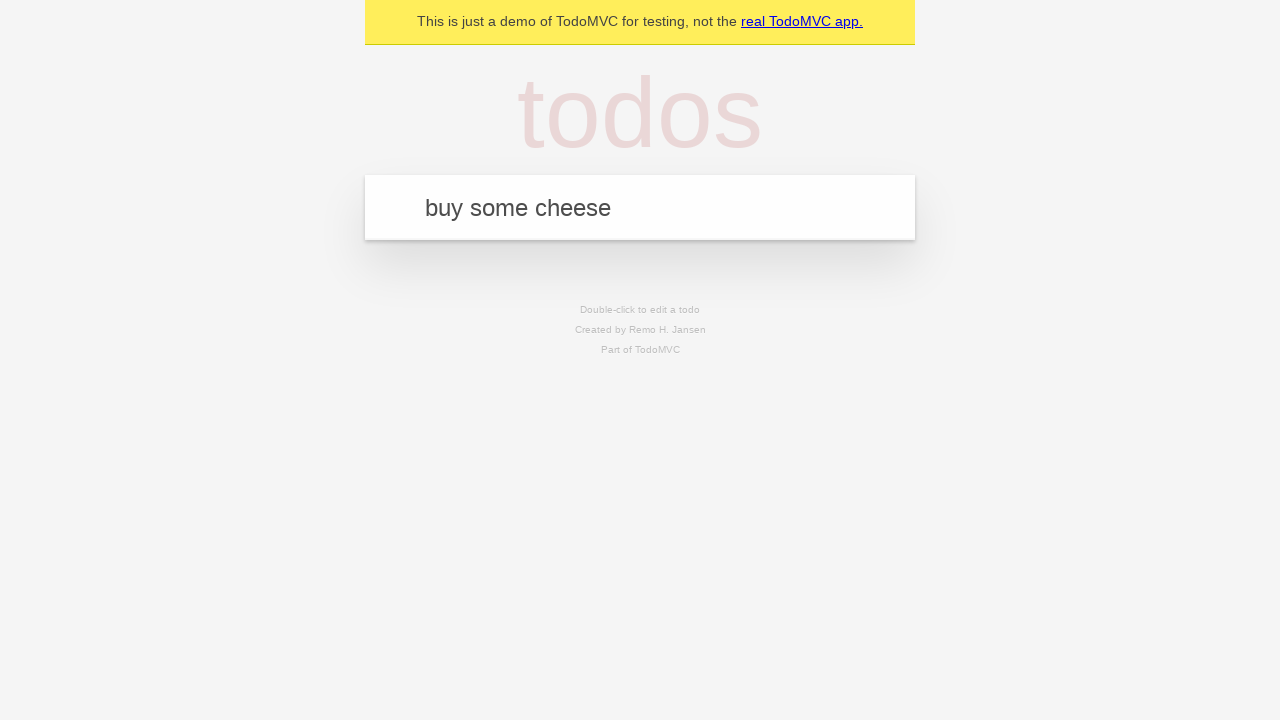

Pressed Enter to add first todo item on internal:attr=[placeholder="What needs to be done?"i]
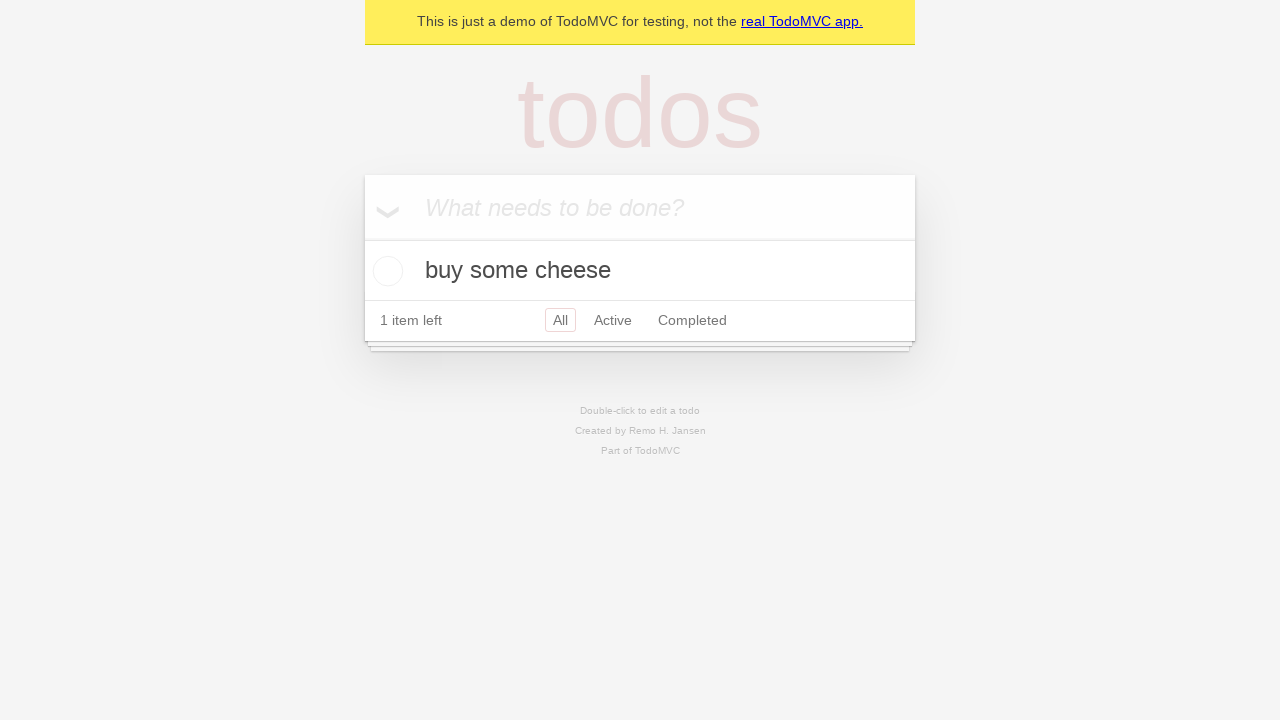

Filled todo input with 'feed the cat' on internal:attr=[placeholder="What needs to be done?"i]
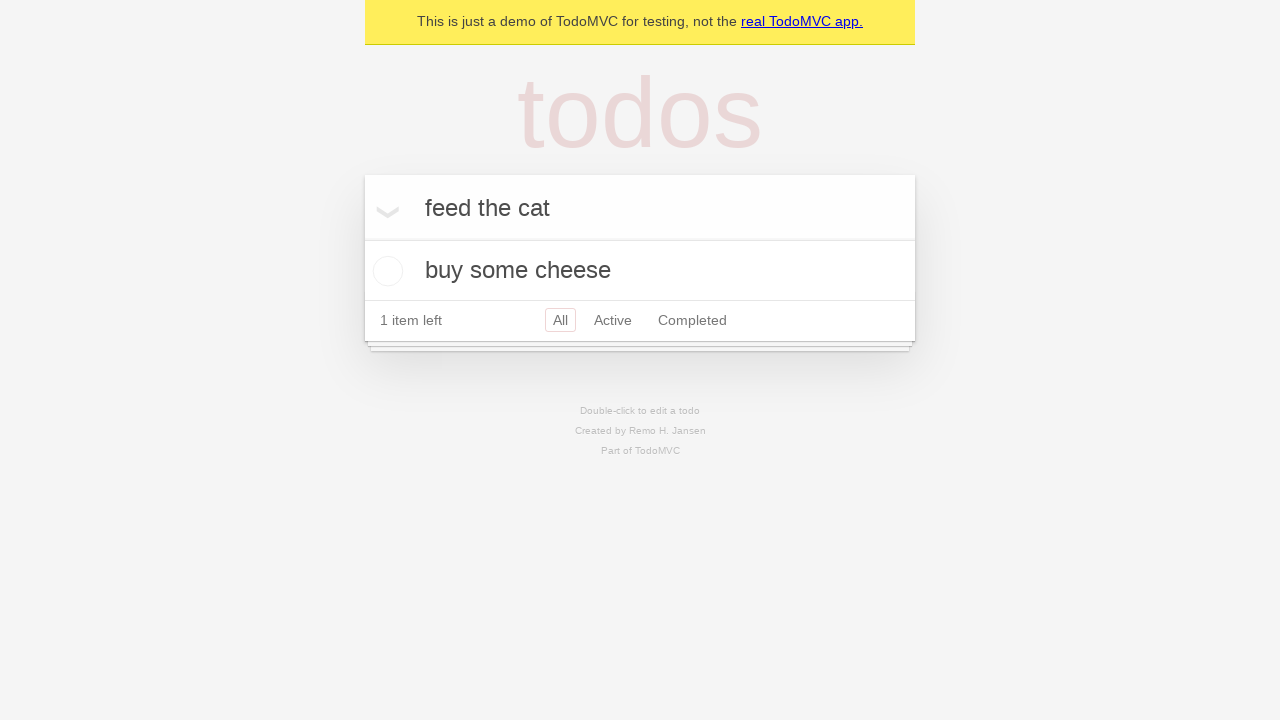

Pressed Enter to add second todo item on internal:attr=[placeholder="What needs to be done?"i]
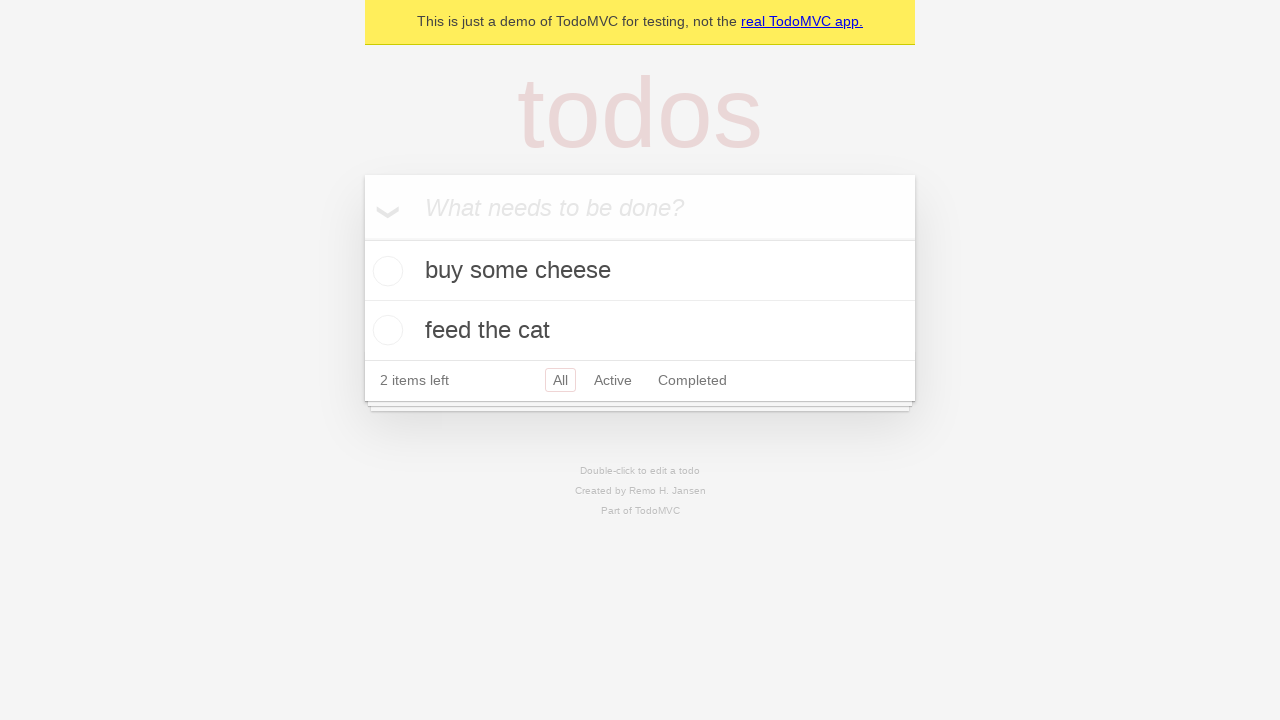

Filled todo input with 'book a doctors appointment' on internal:attr=[placeholder="What needs to be done?"i]
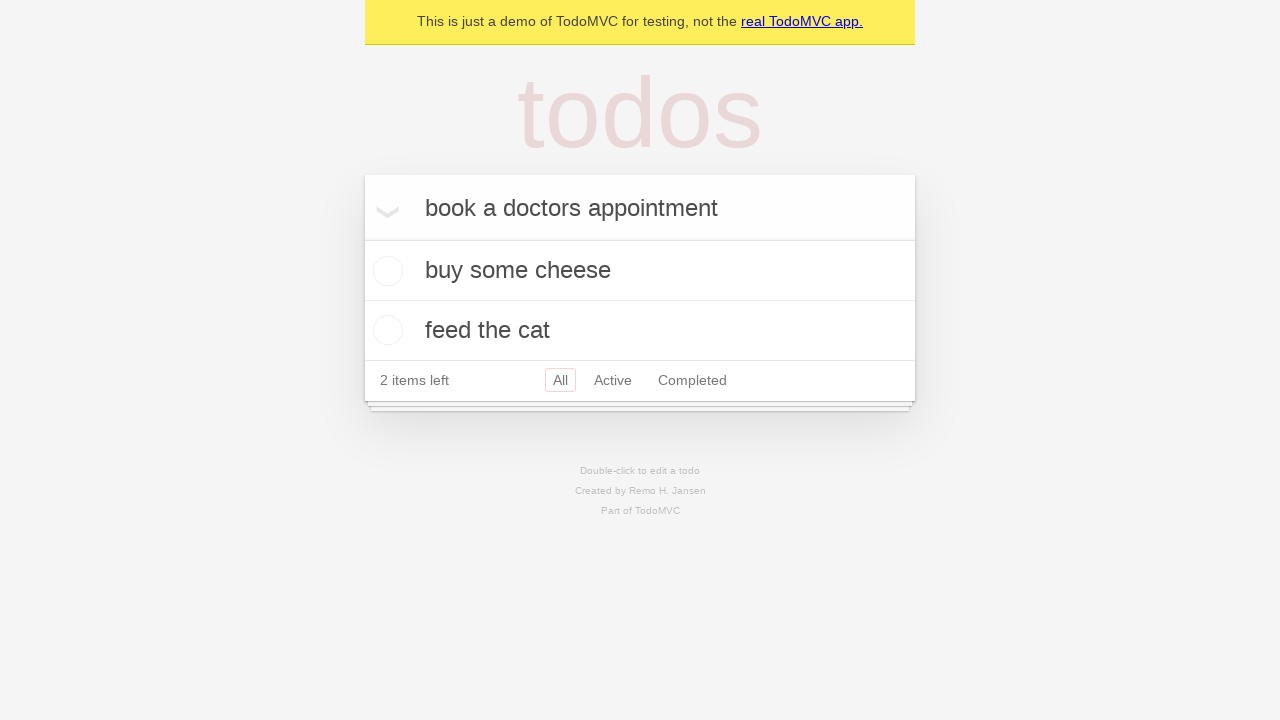

Pressed Enter to add third todo item on internal:attr=[placeholder="What needs to be done?"i]
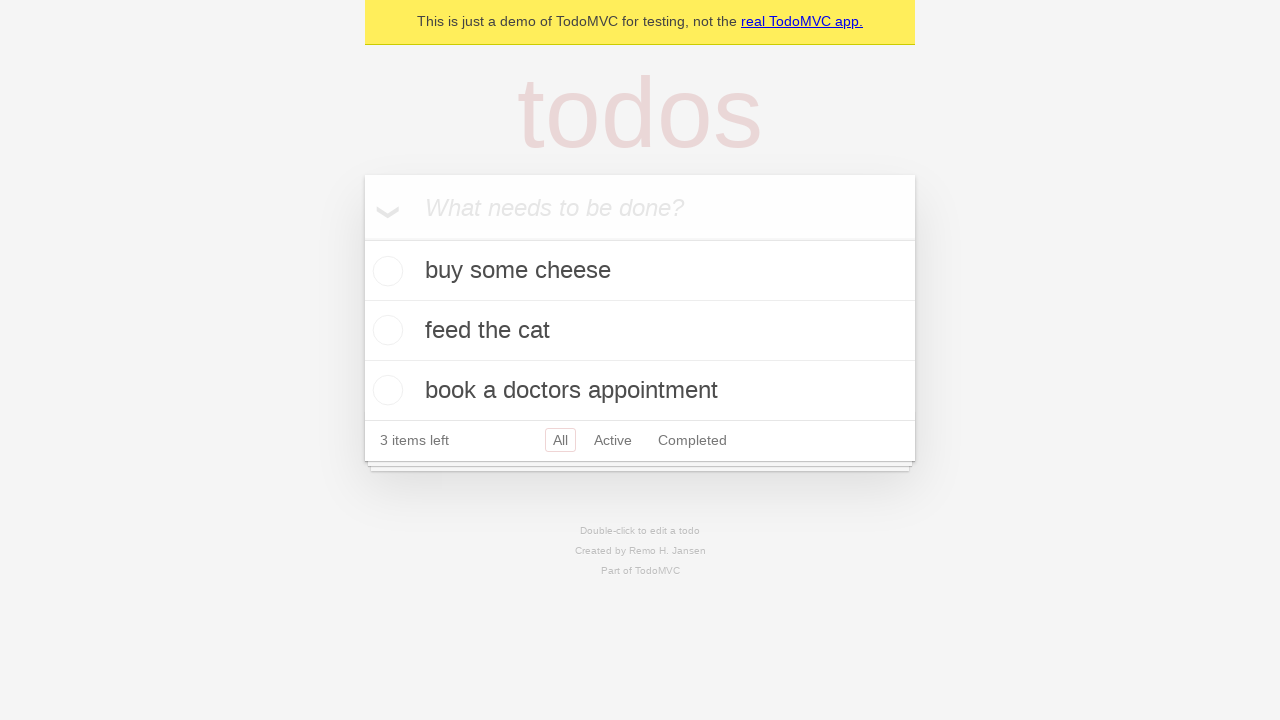

Checked 'Mark all as complete' toggle to complete all items at (362, 238) on internal:label="Mark all as complete"i
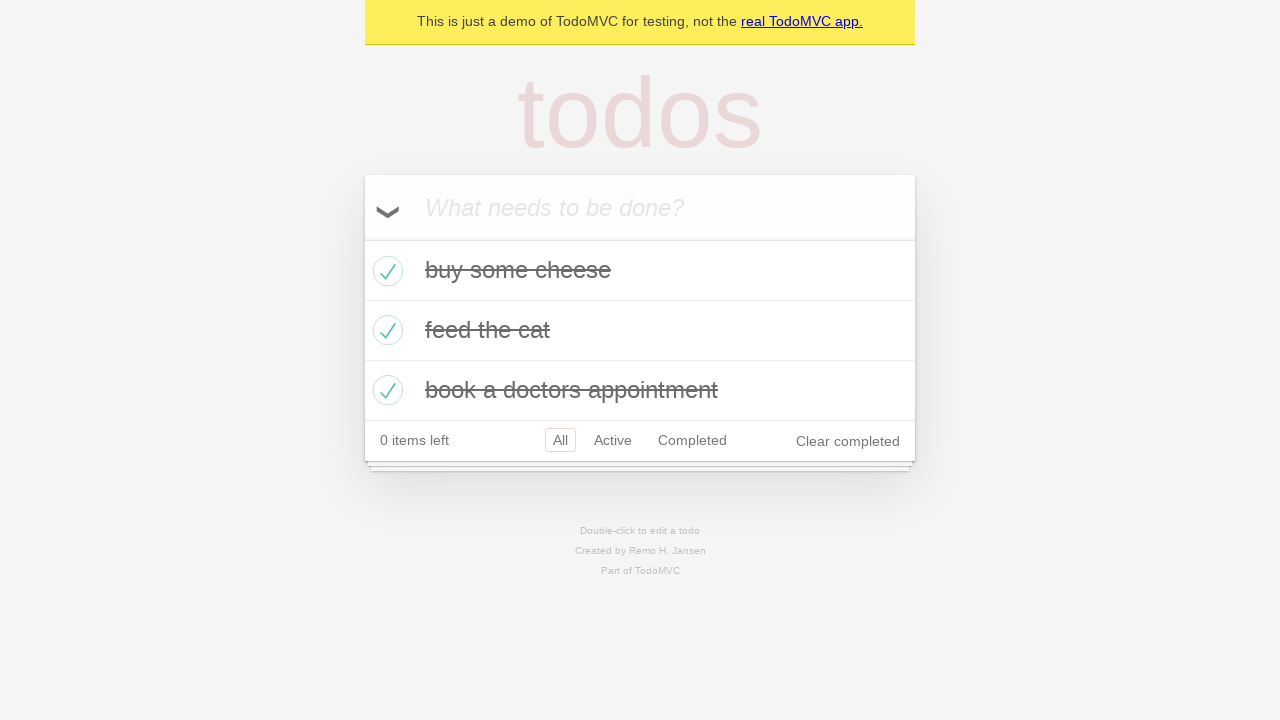

Unchecked 'Mark all as complete' toggle to clear completion state at (362, 238) on internal:label="Mark all as complete"i
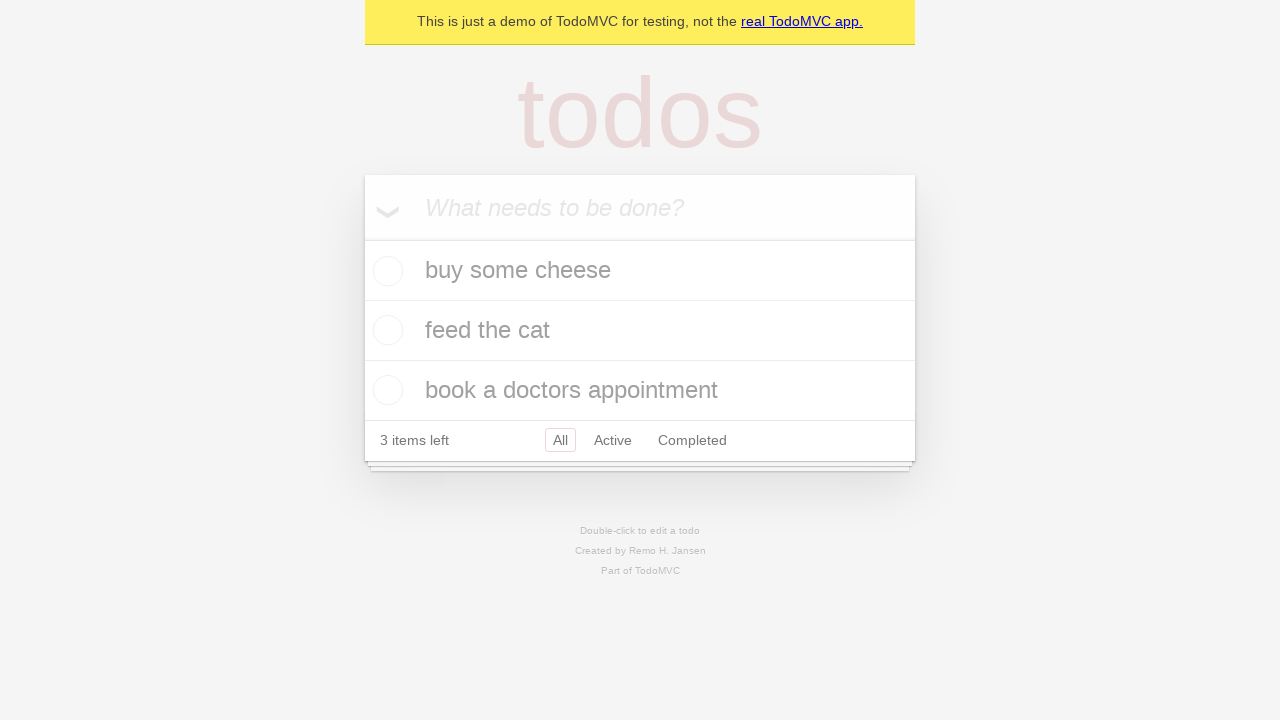

Waited for todo items to be displayed and uncompleted
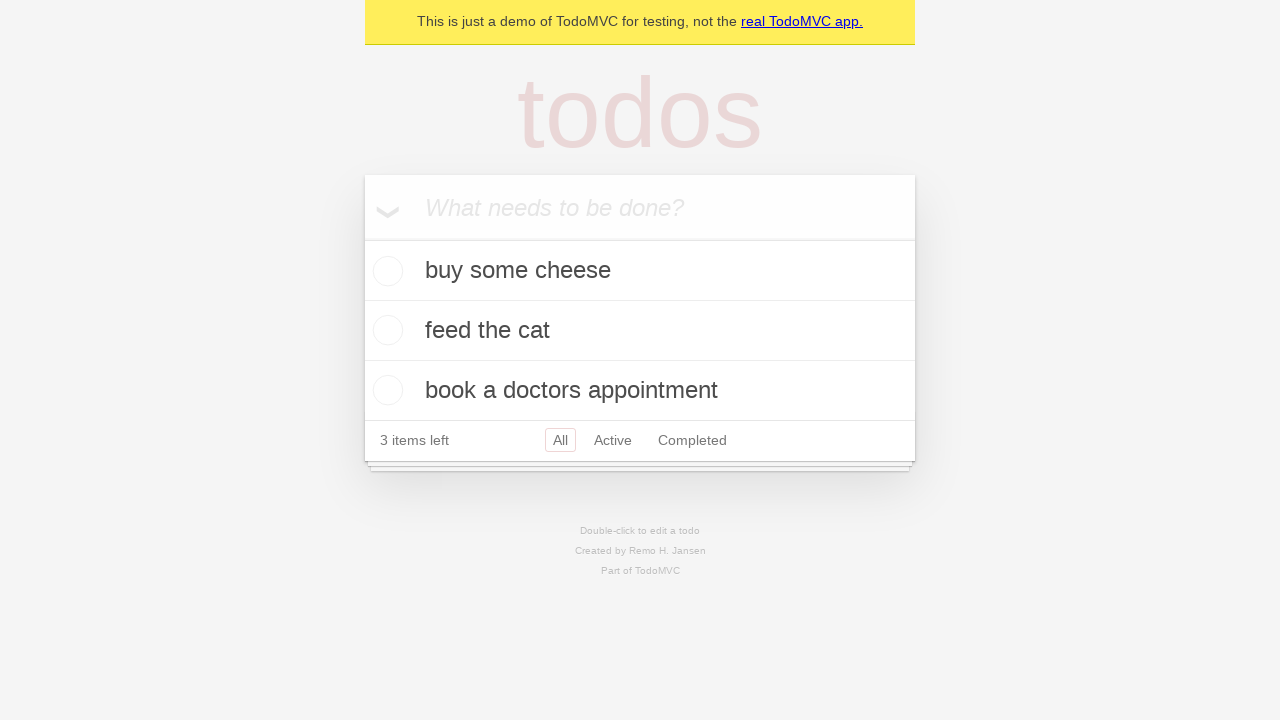

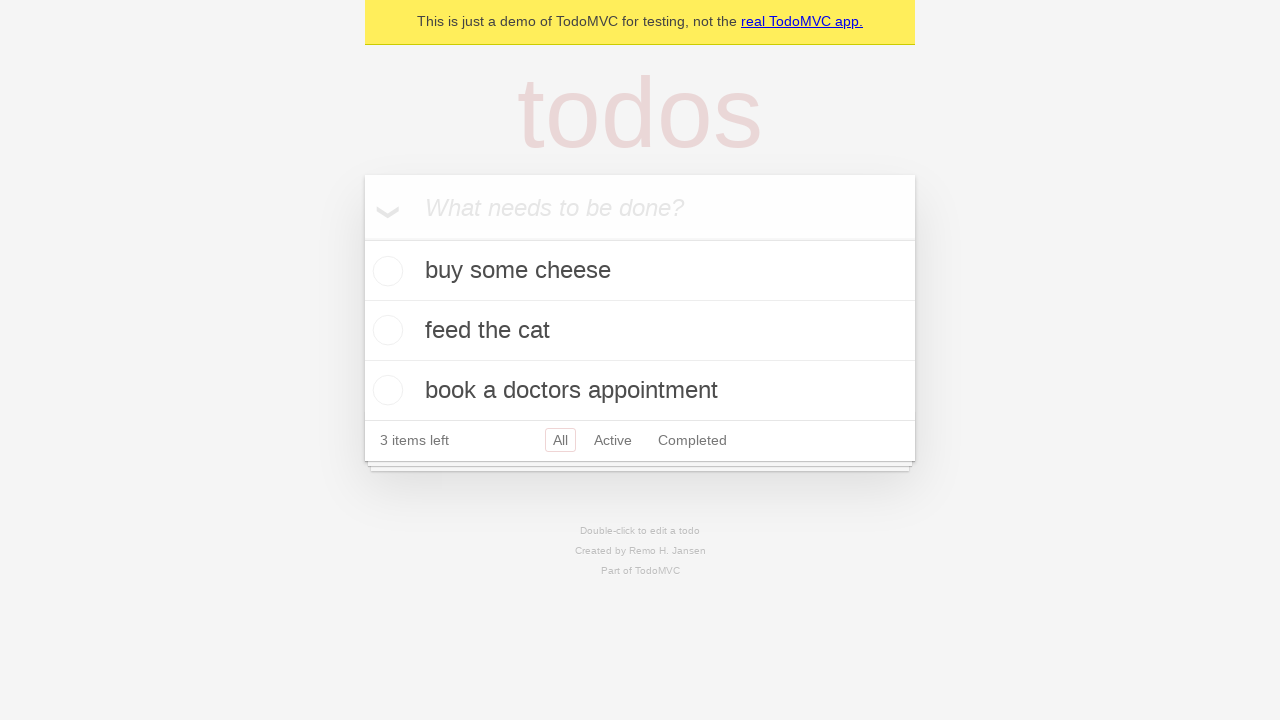